Opens a link in a new tab using keyboard shortcut (Ctrl+Click), switches between tabs, and performs navigation actions in both tabs

Starting URL: https://medimention.com/

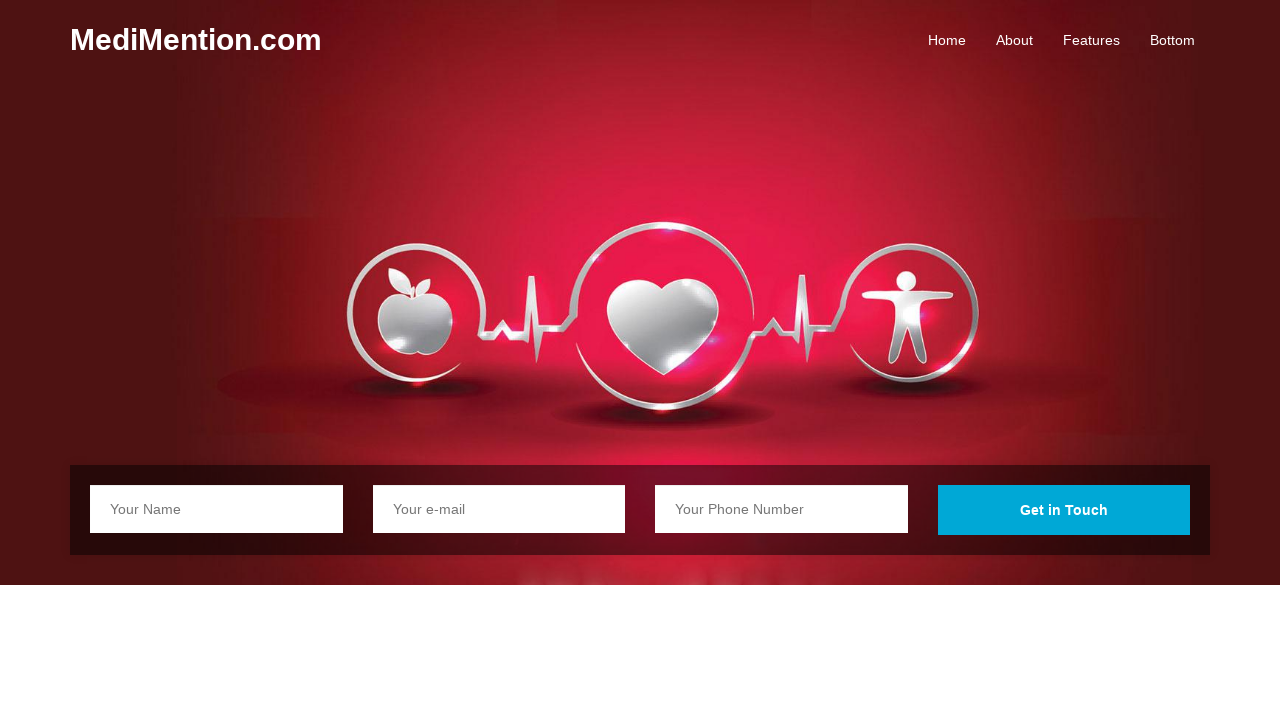

Located Home link element
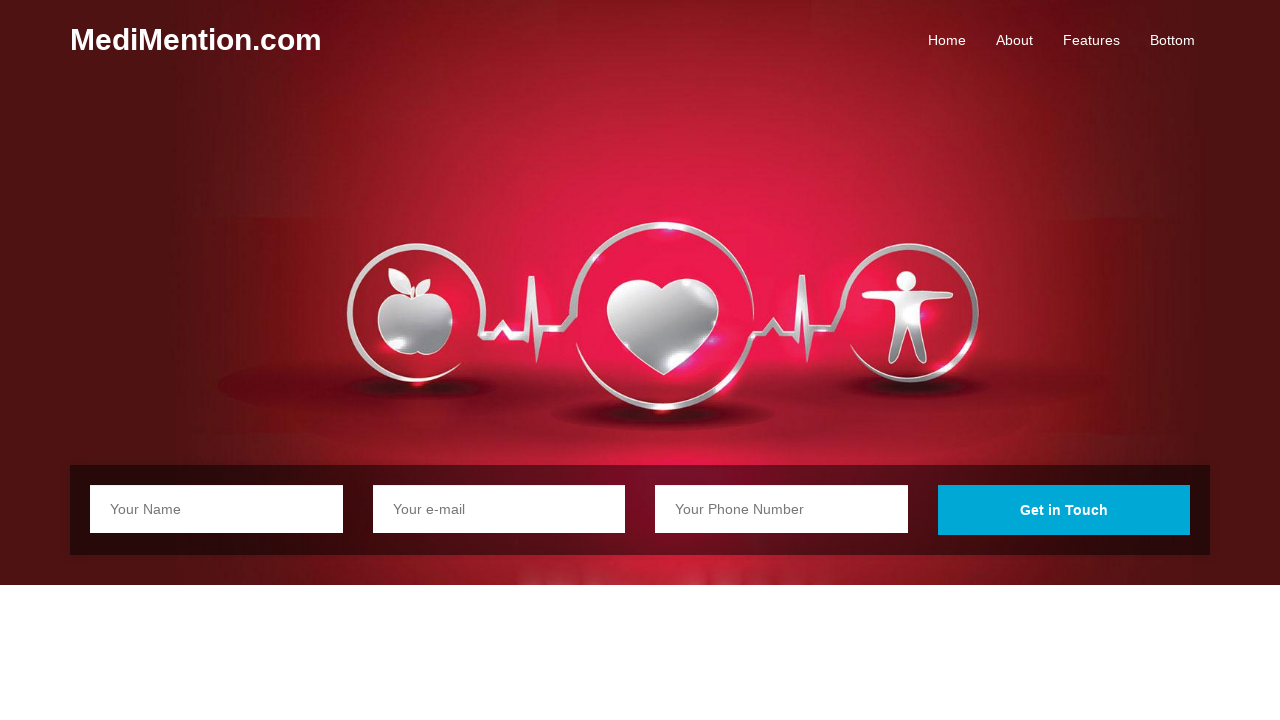

Pressed Control key down
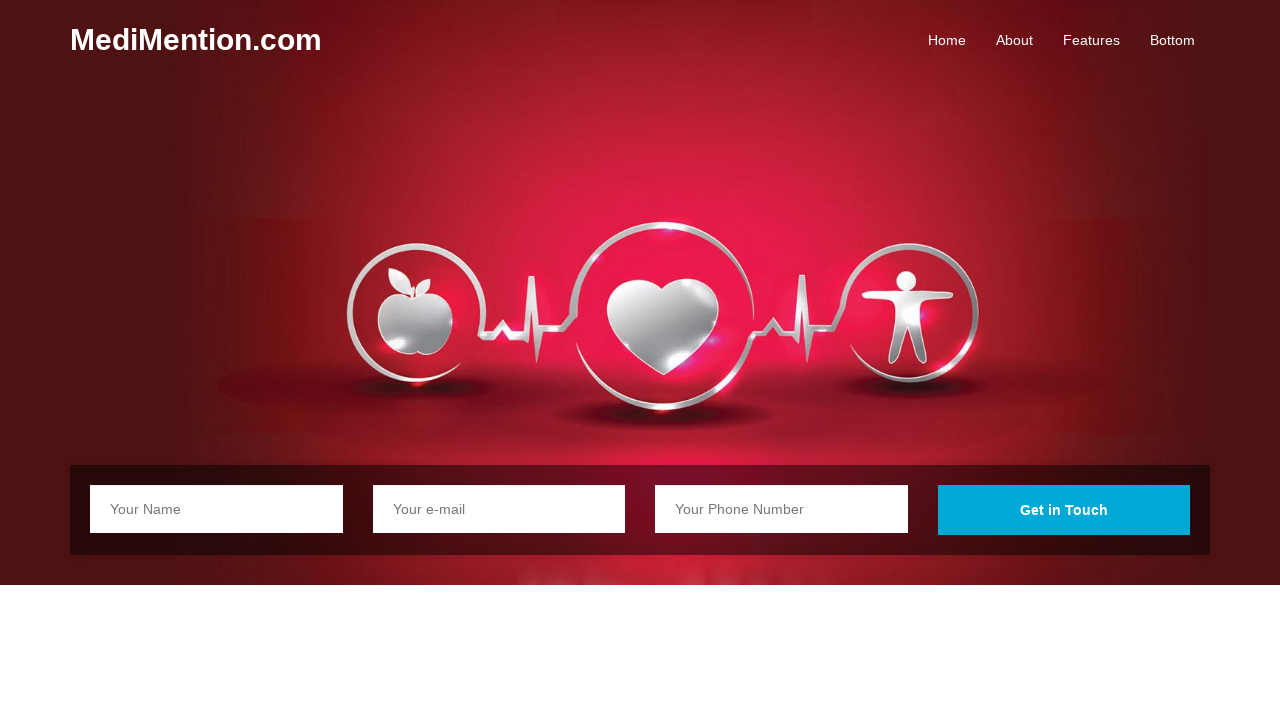

Clicked Home link with Control key held to open in new tab at (947, 40) on xpath=//a[text()='Home']
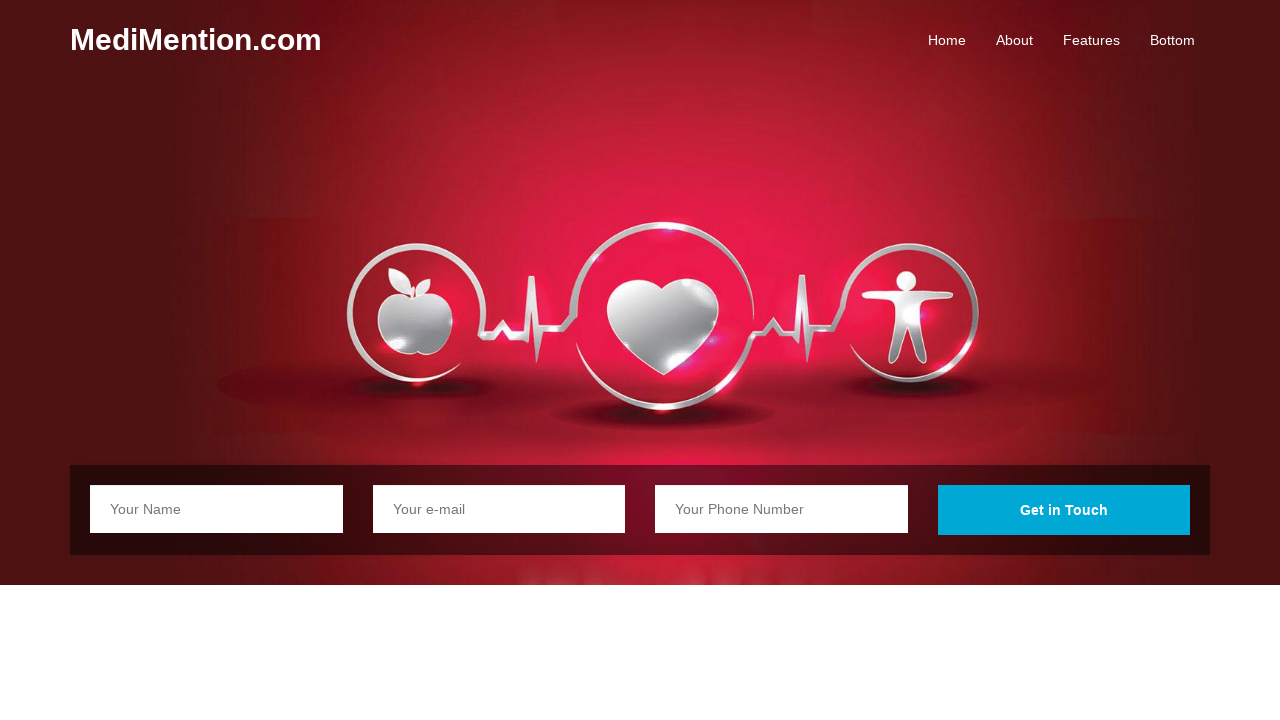

Released Control key
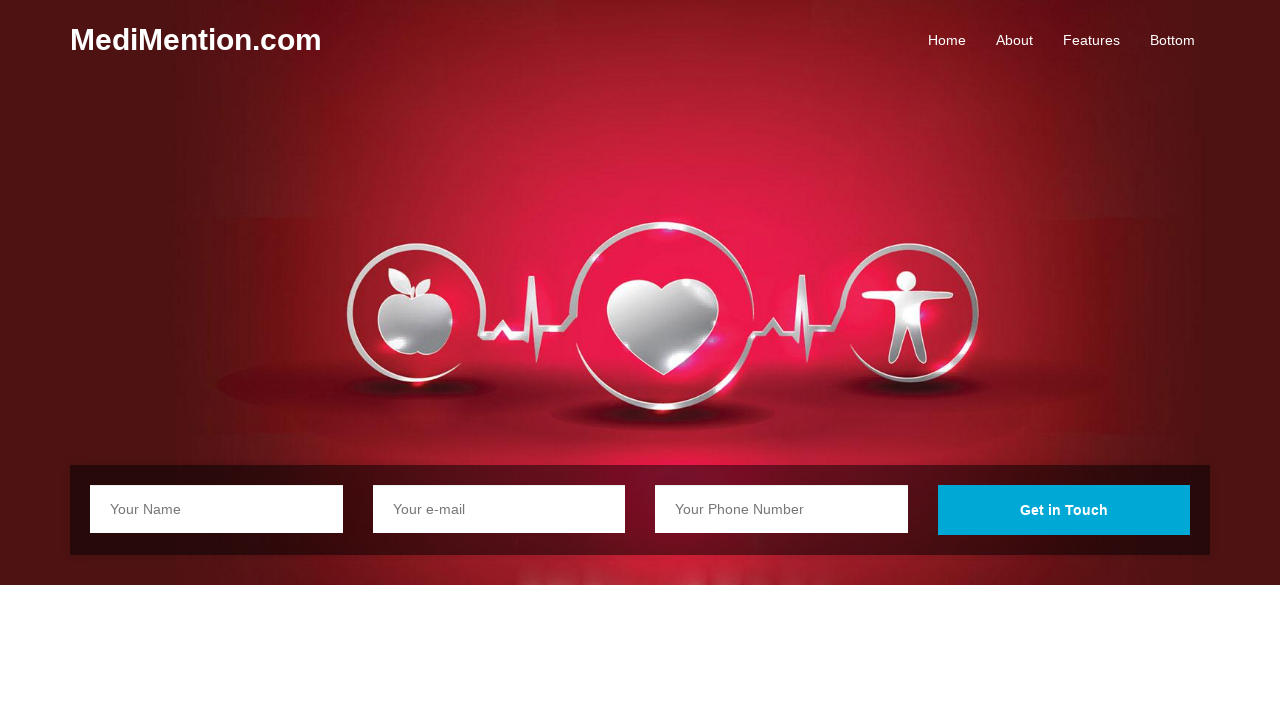

Retrieved all open pages/tabs from context
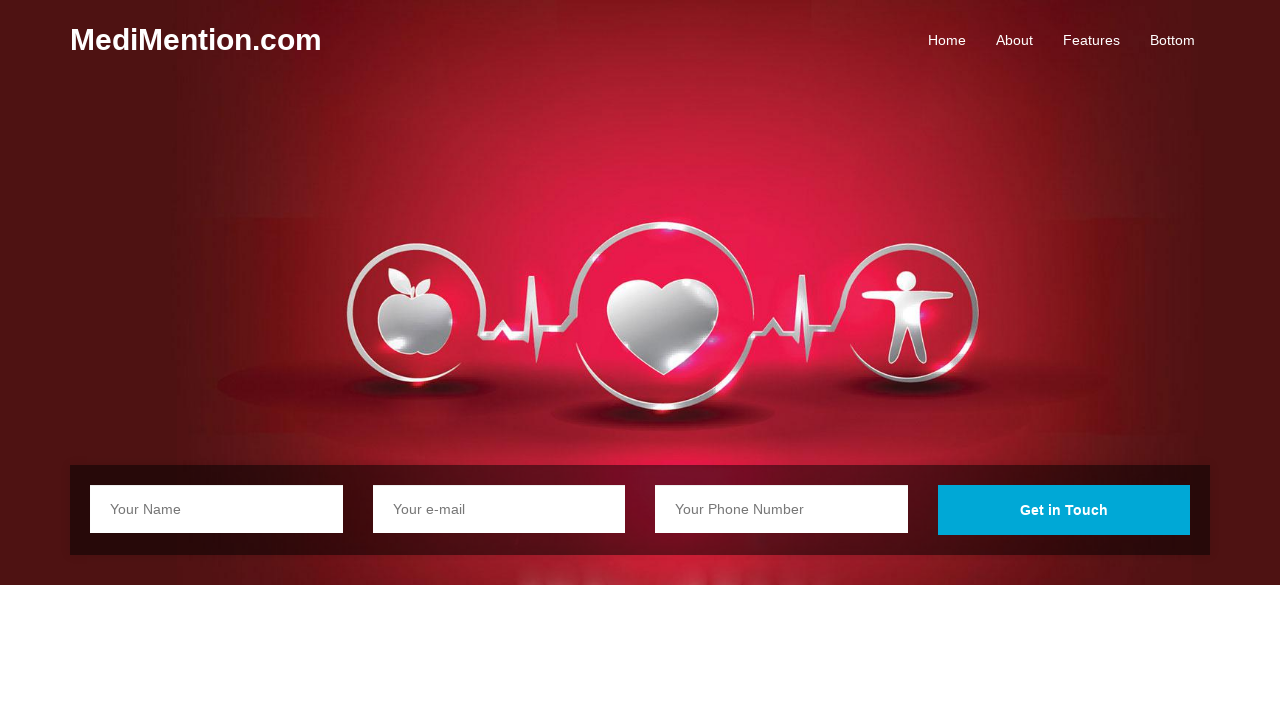

Identified parent tab and new child tab
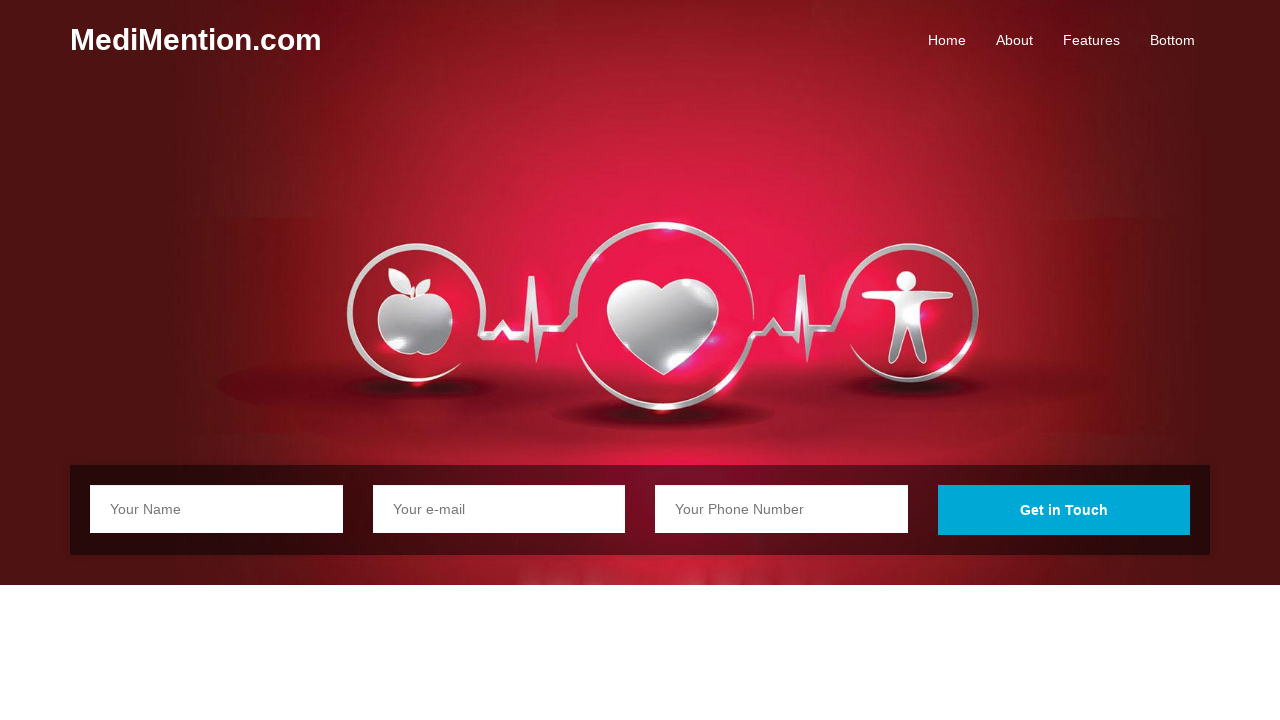

Switched to new child tab
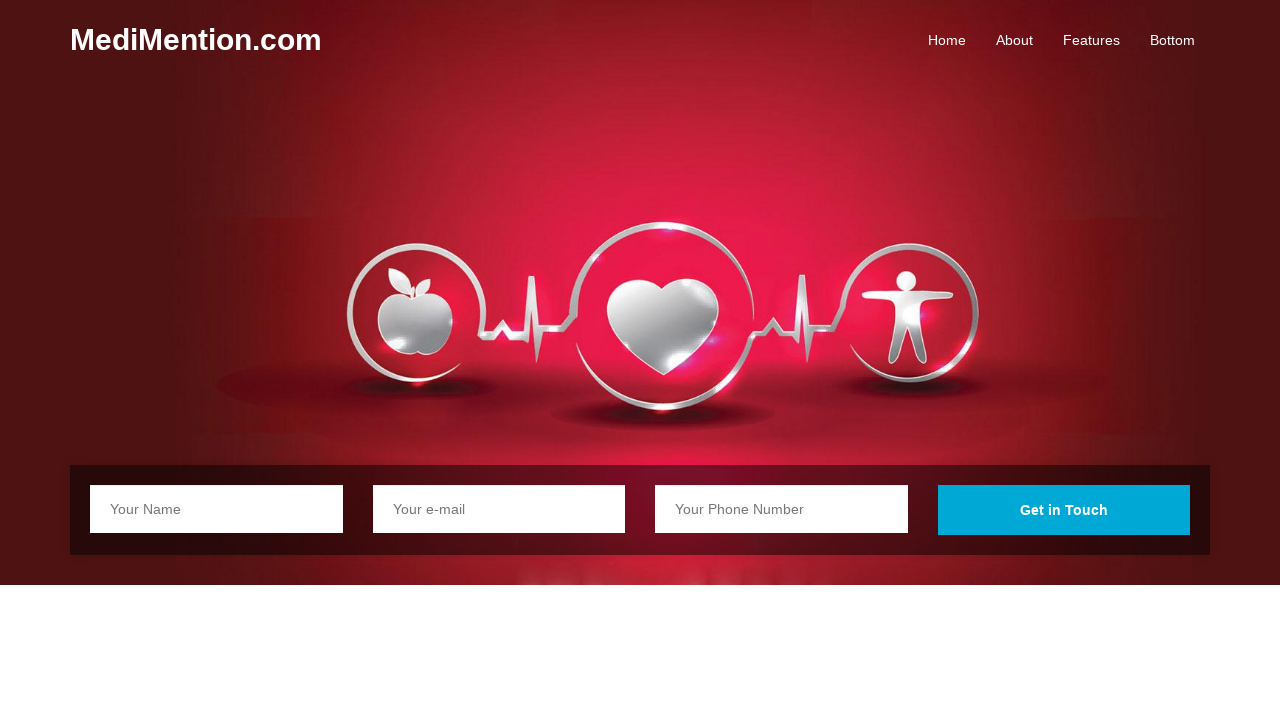

Clicked Join Us link in child tab at (1103, 22) on xpath=//a[text()='Join Us']
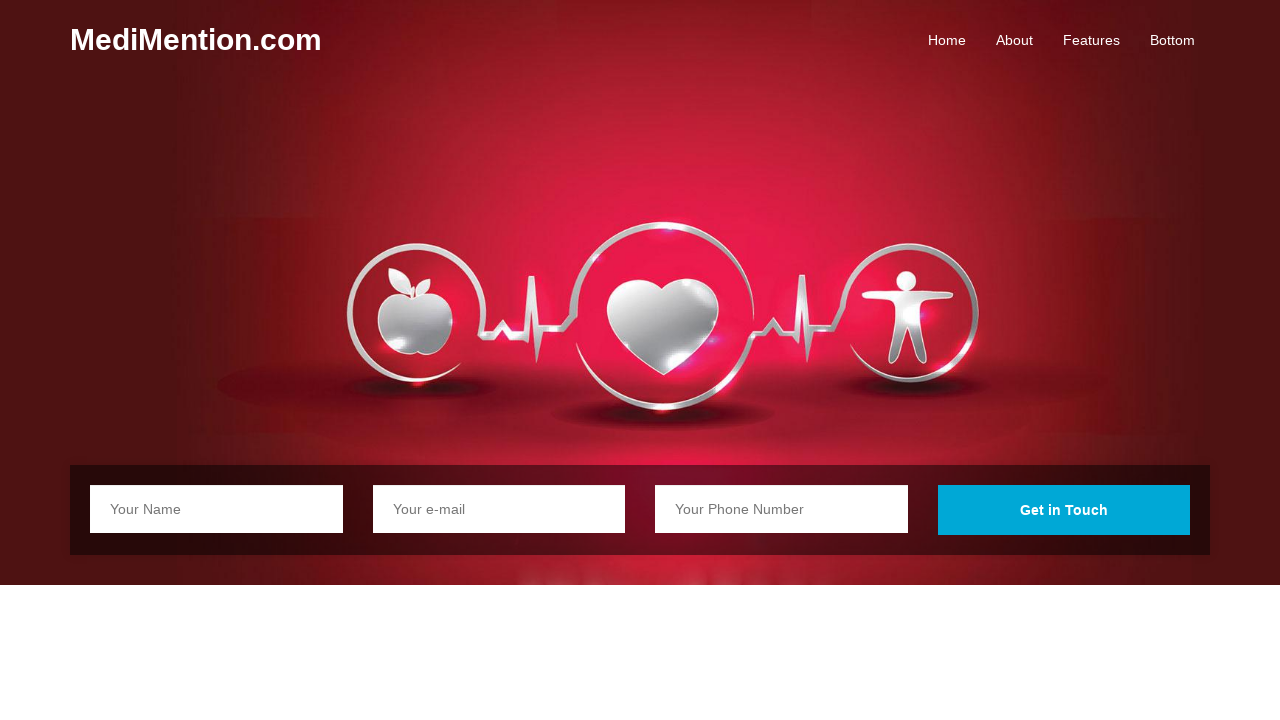

Switched back to parent tab
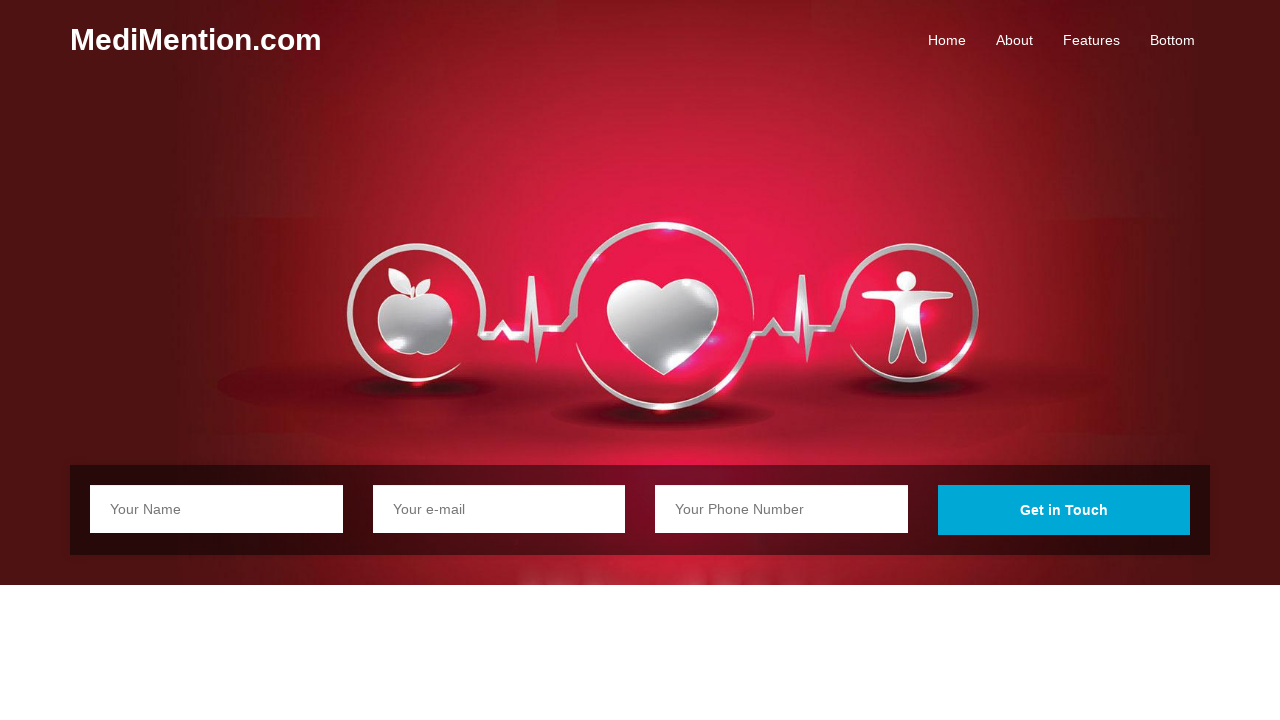

Clicked About link in parent tab at (1014, 40) on xpath=//a[text()='About']
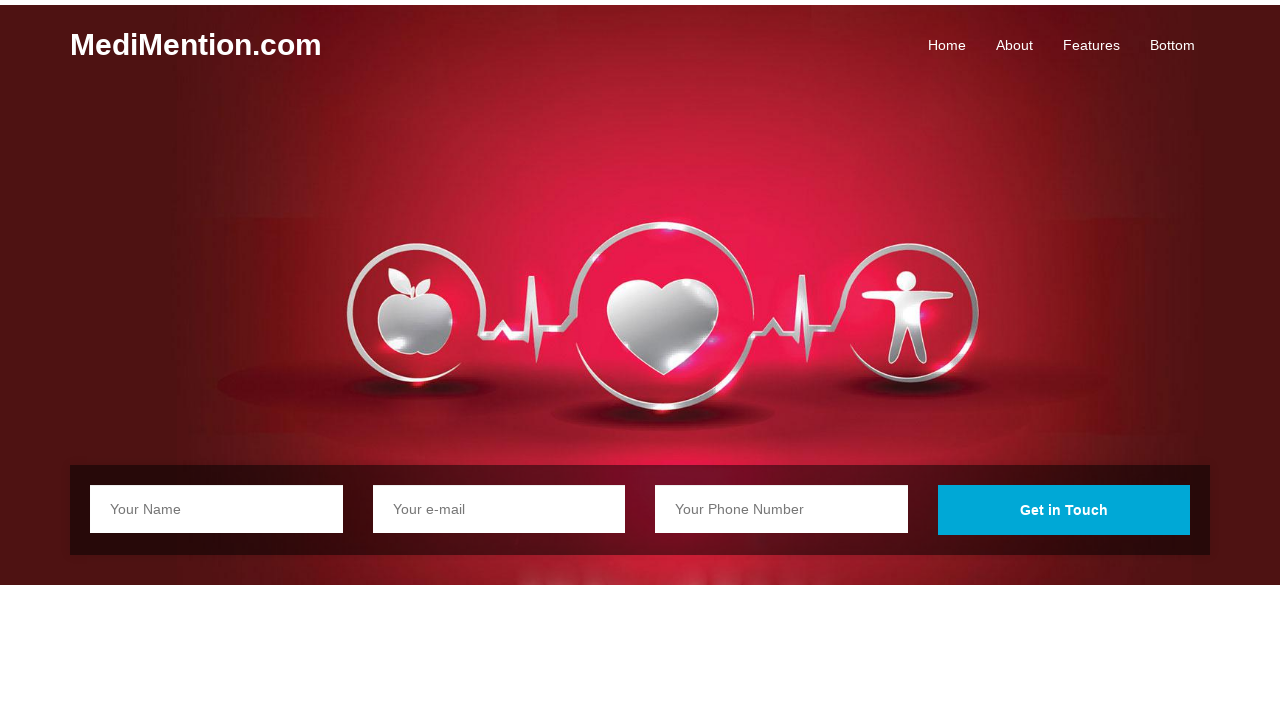

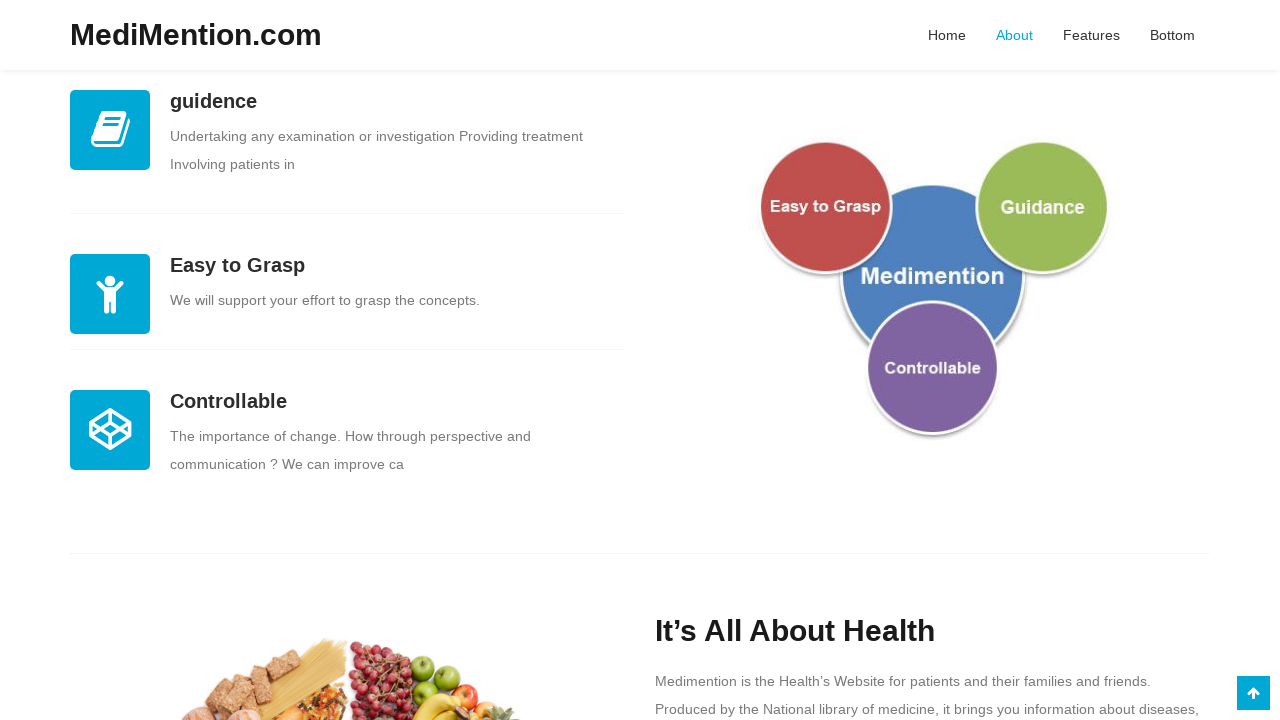